Tests checkbox interaction on W3Schools tryit editor by switching to the result iframe, clicking a checkbox, and verifying it becomes selected.

Starting URL: https://www.w3schools.com/howto/tryit.asp?filename=tryhow_js_display_checkbox_text

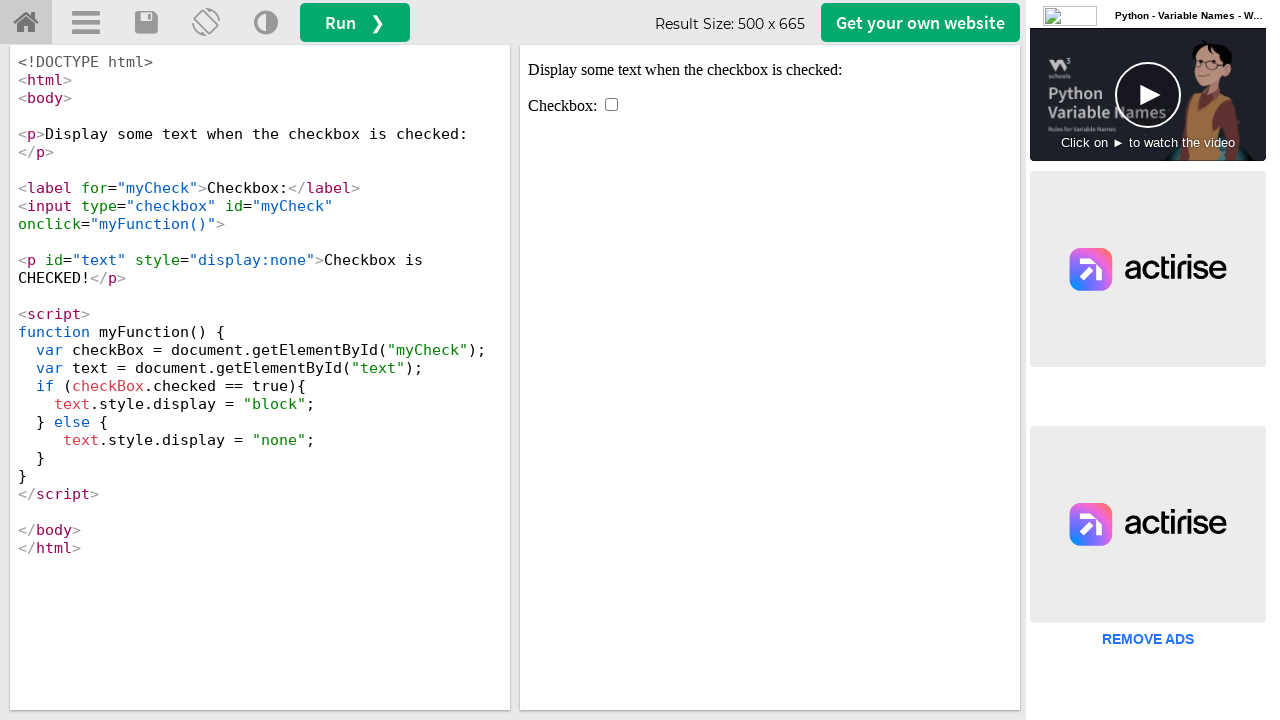

Waited for iframe #iframeResult to load
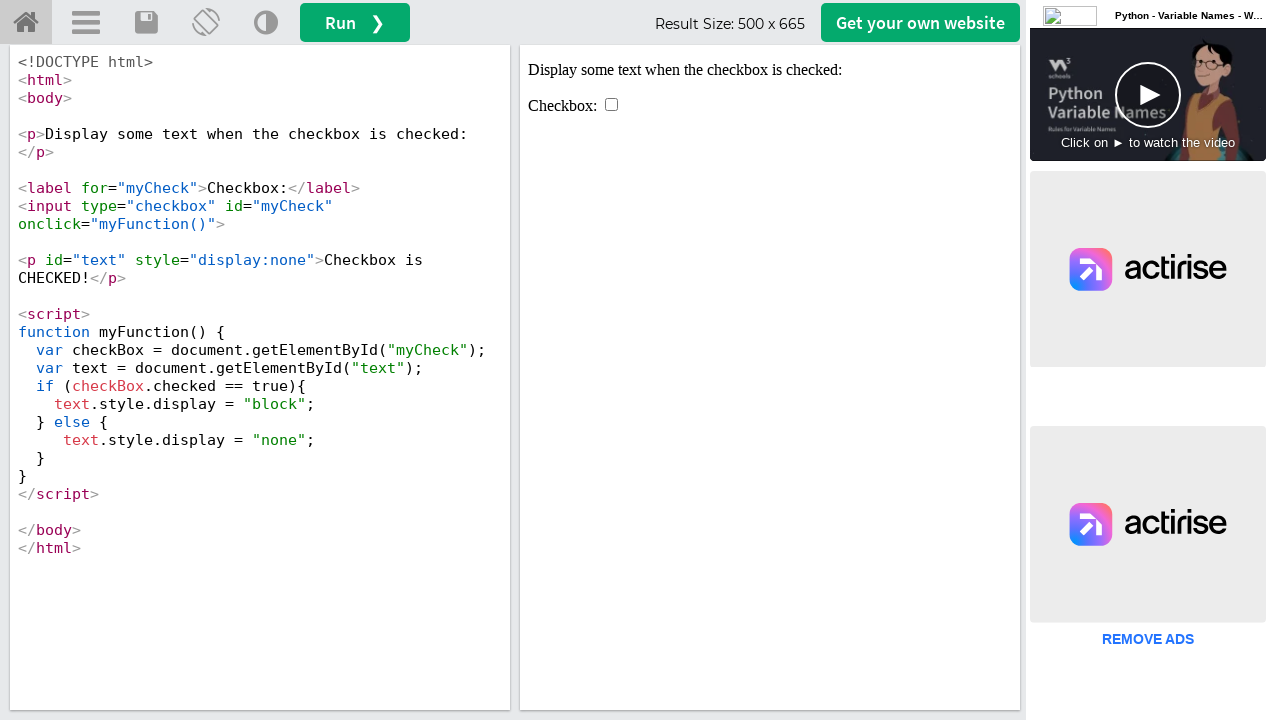

Located the result iframe
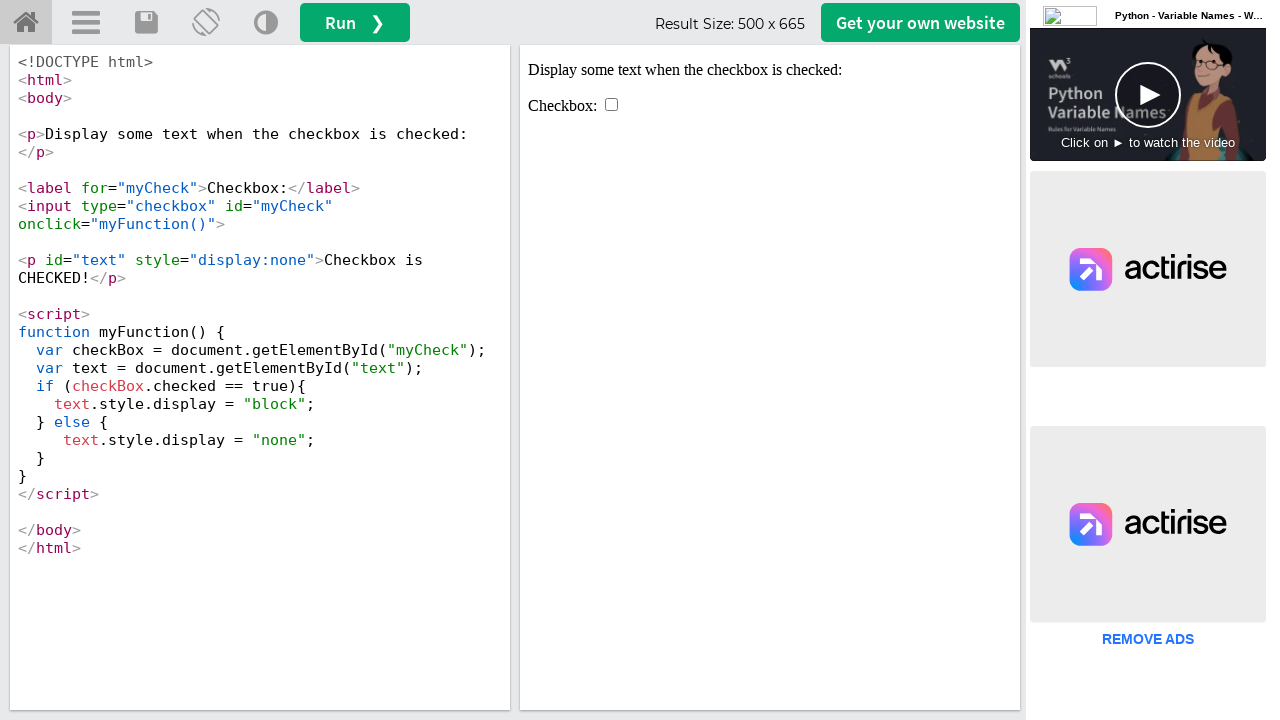

Clicked the checkbox #myCheck in the iframe at (612, 104) on #iframeResult >> internal:control=enter-frame >> #myCheck
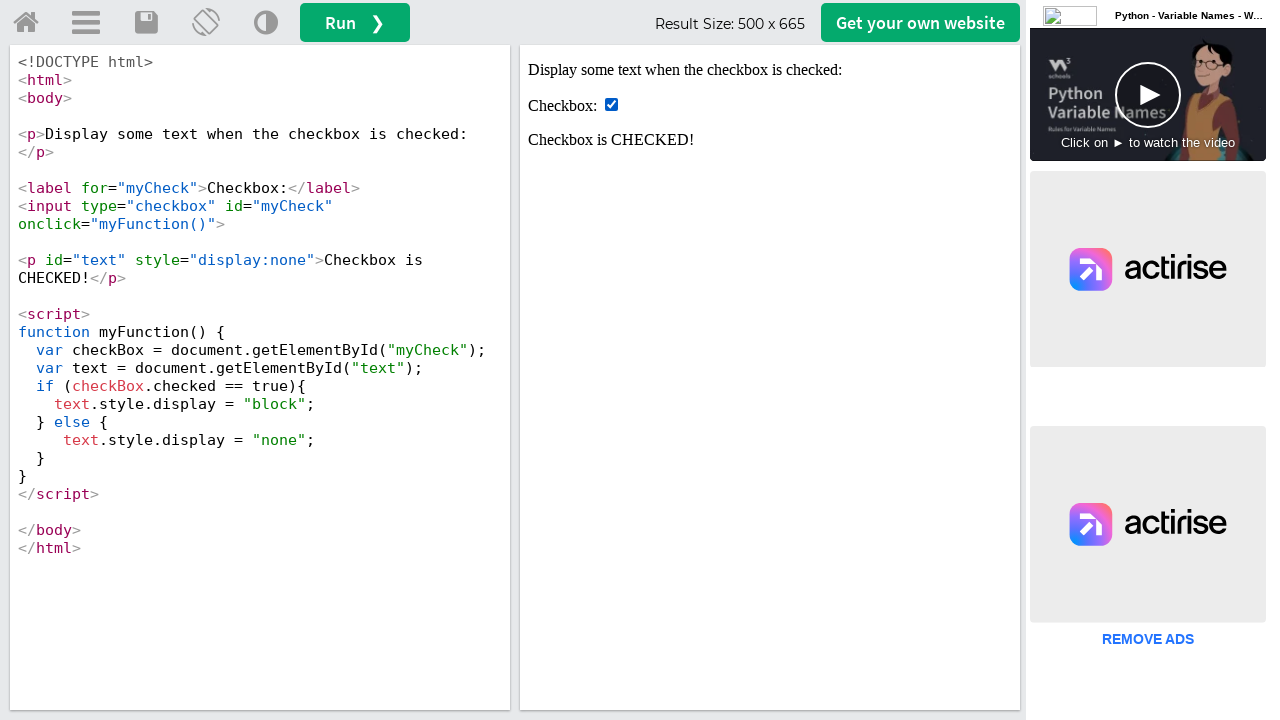

Verified checkbox #myCheck is attached to DOM
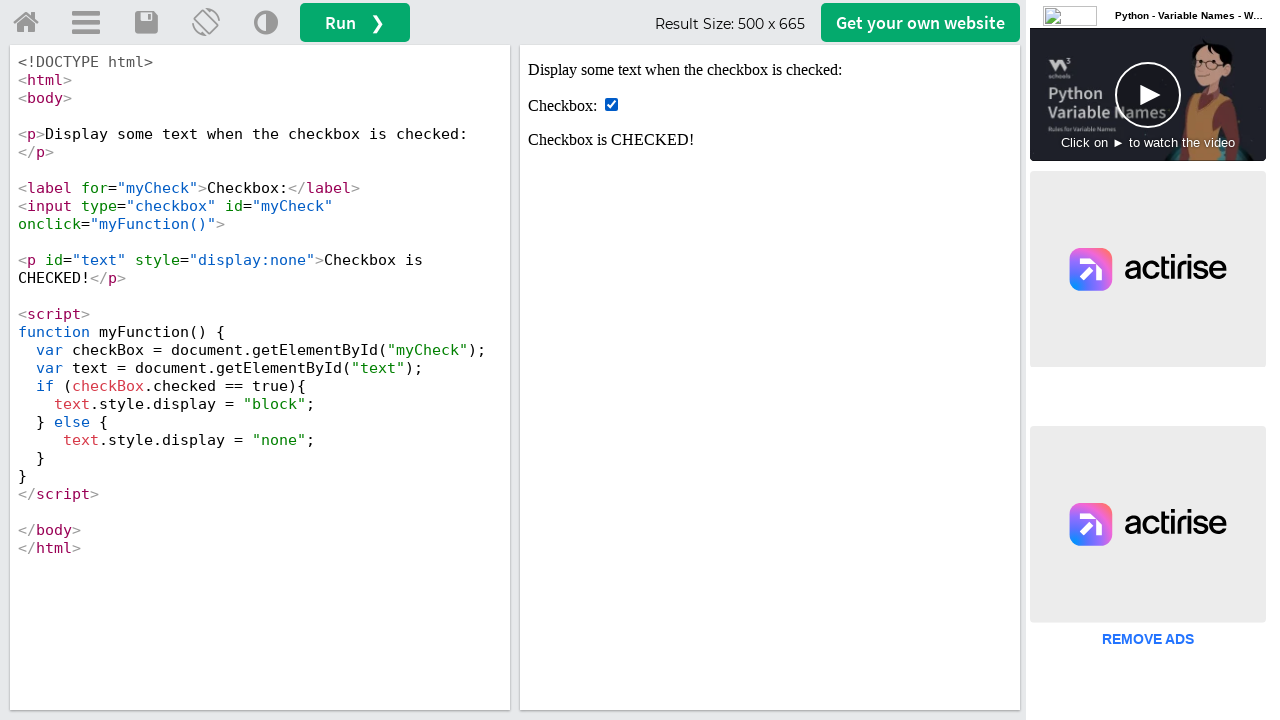

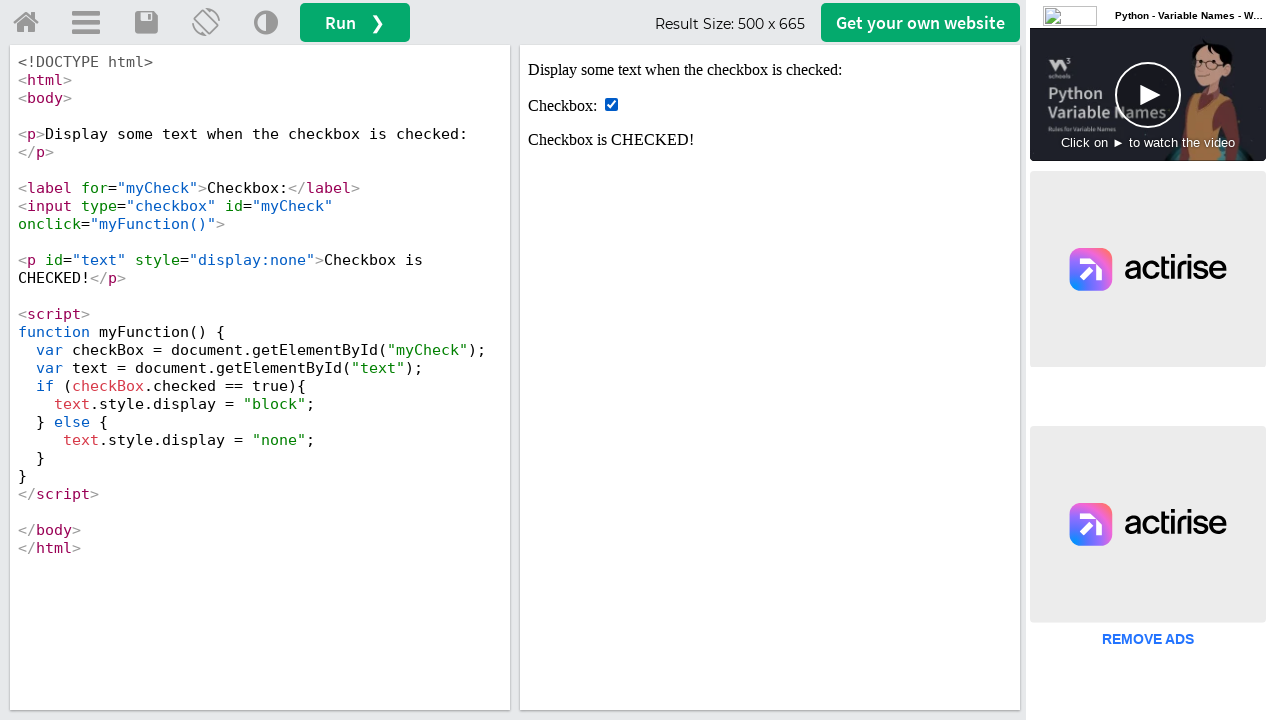